Navigates to a todo list application and enters task items into the input field

Starting URL: https://v1.training-support.net/selenium/todo-list

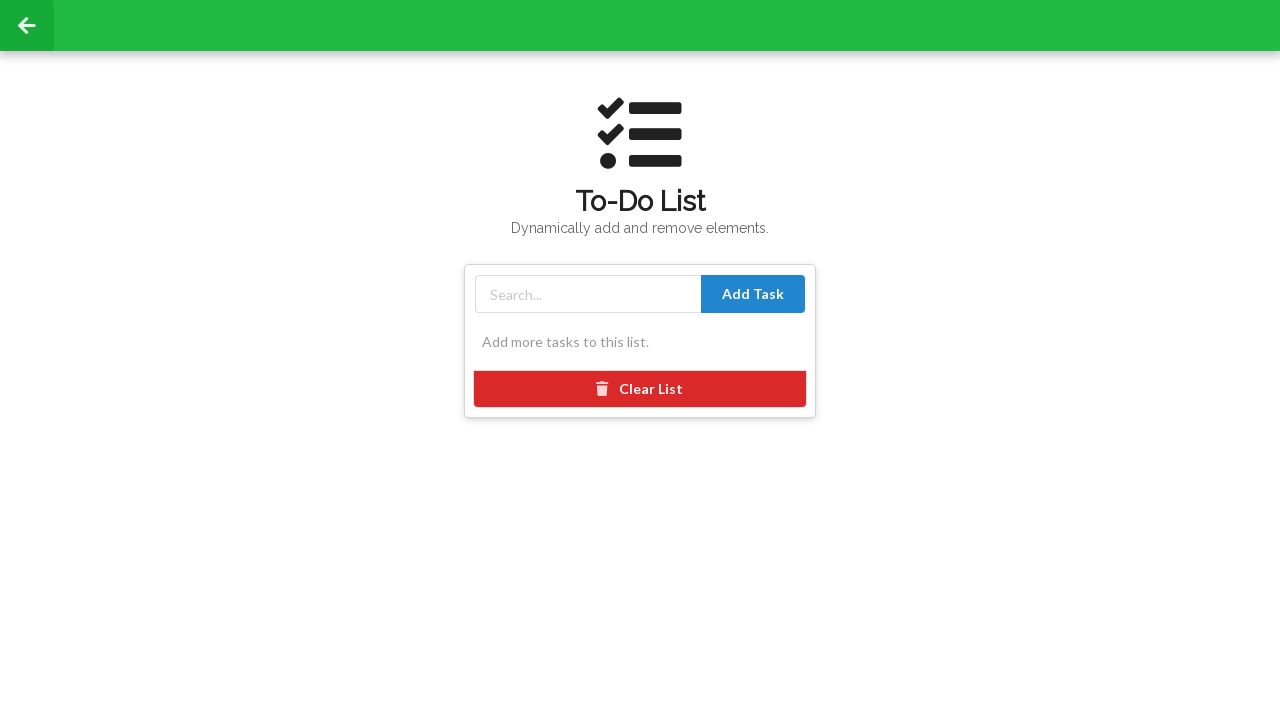

Filled task input field with 'Complete project documentation' on #taskInput
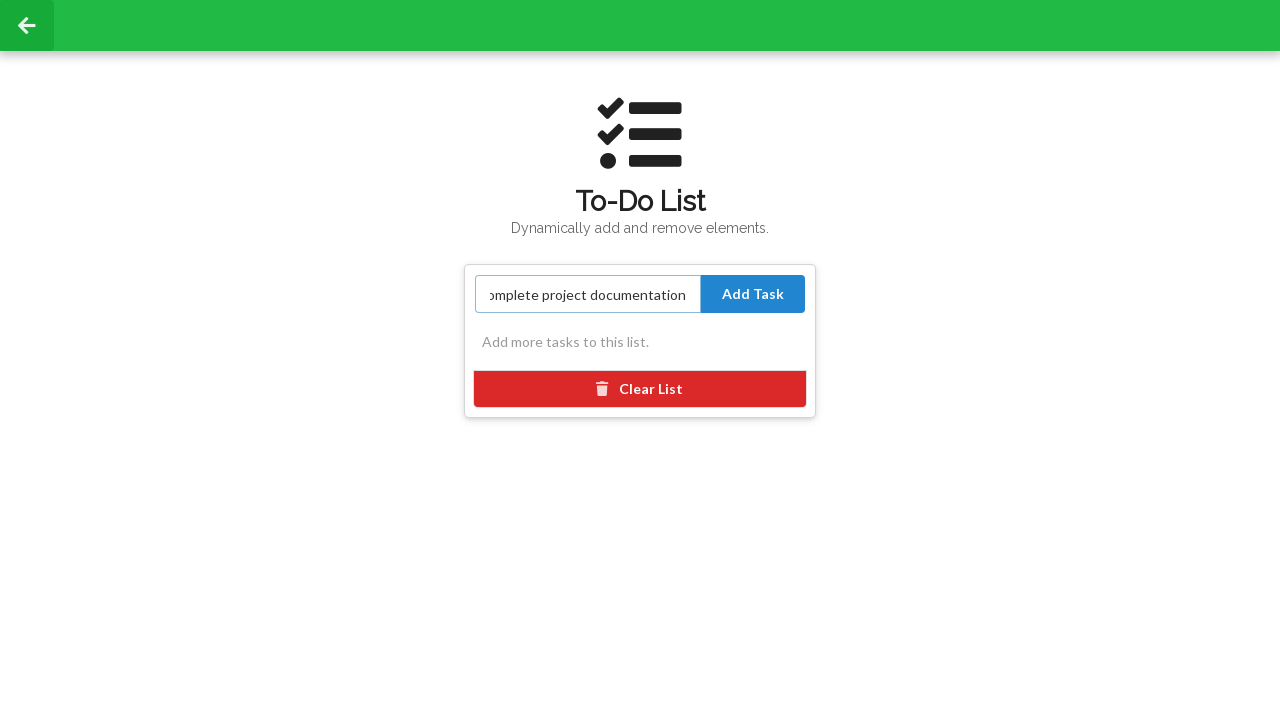

Pressed Enter to submit task 'Complete project documentation' on #taskInput
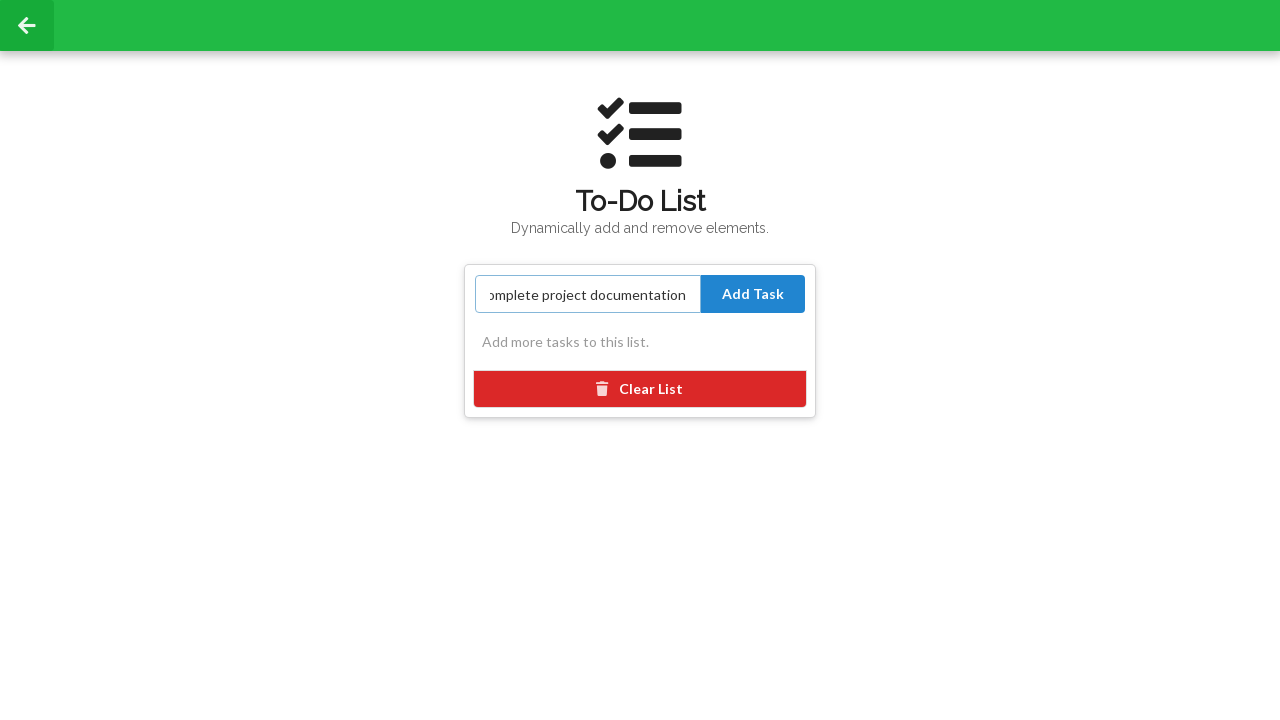

Filled task input field with 'Review pull requests' on #taskInput
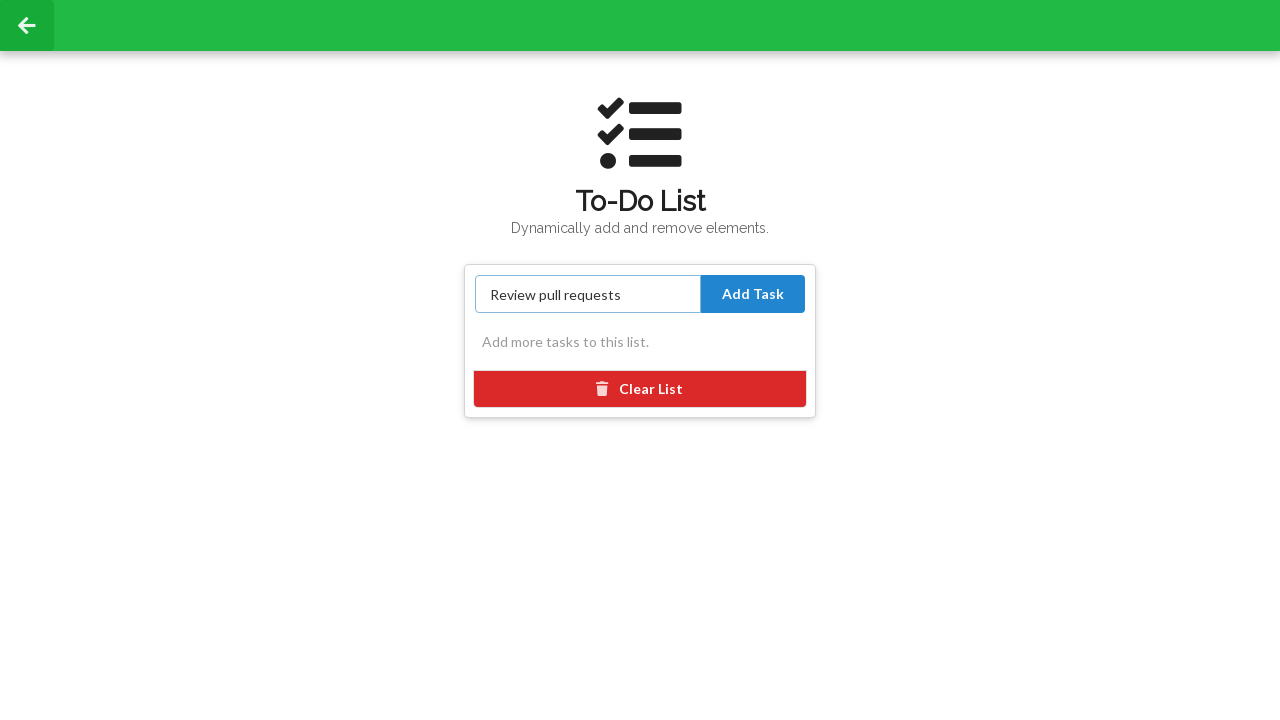

Pressed Enter to submit task 'Review pull requests' on #taskInput
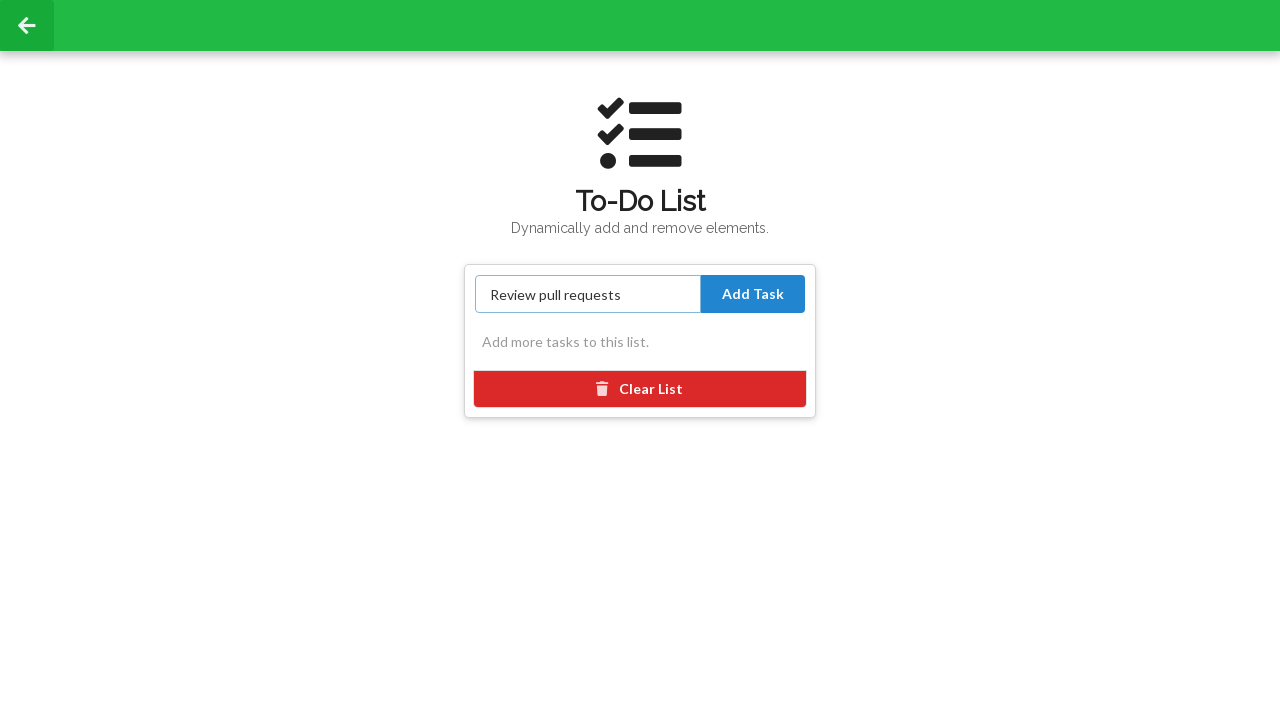

Filled task input field with 'Update test cases' on #taskInput
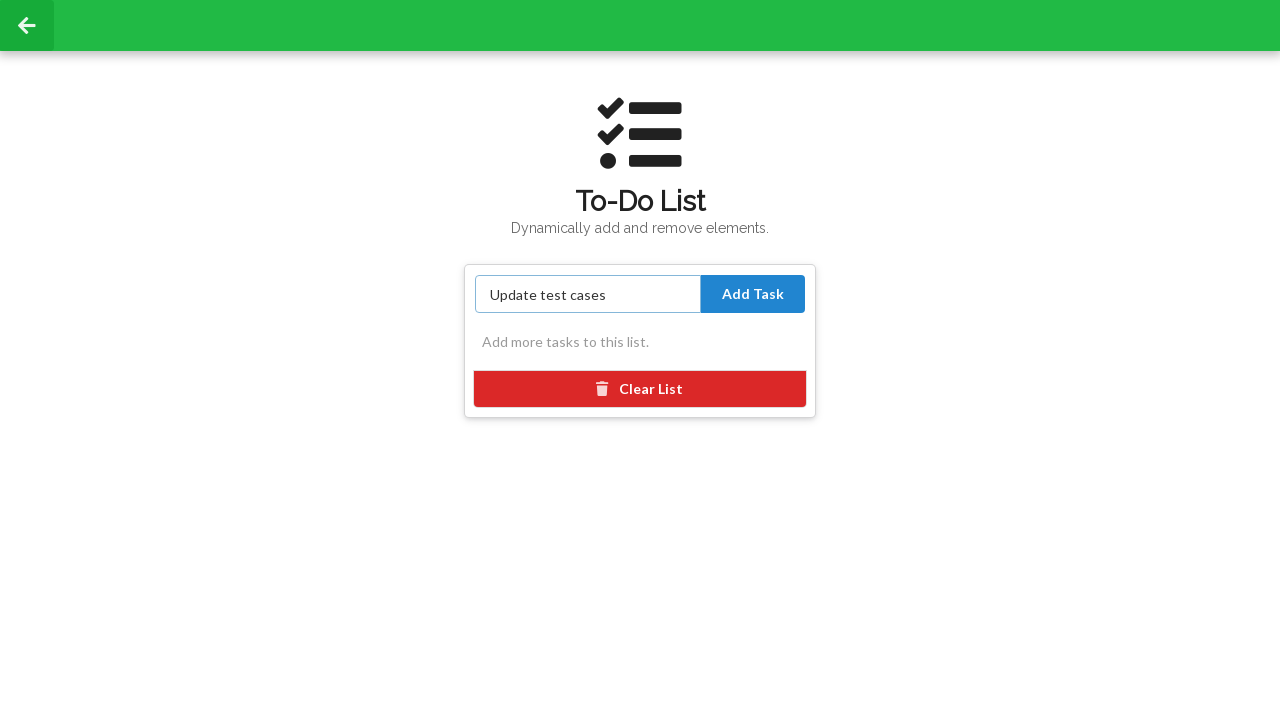

Pressed Enter to submit task 'Update test cases' on #taskInput
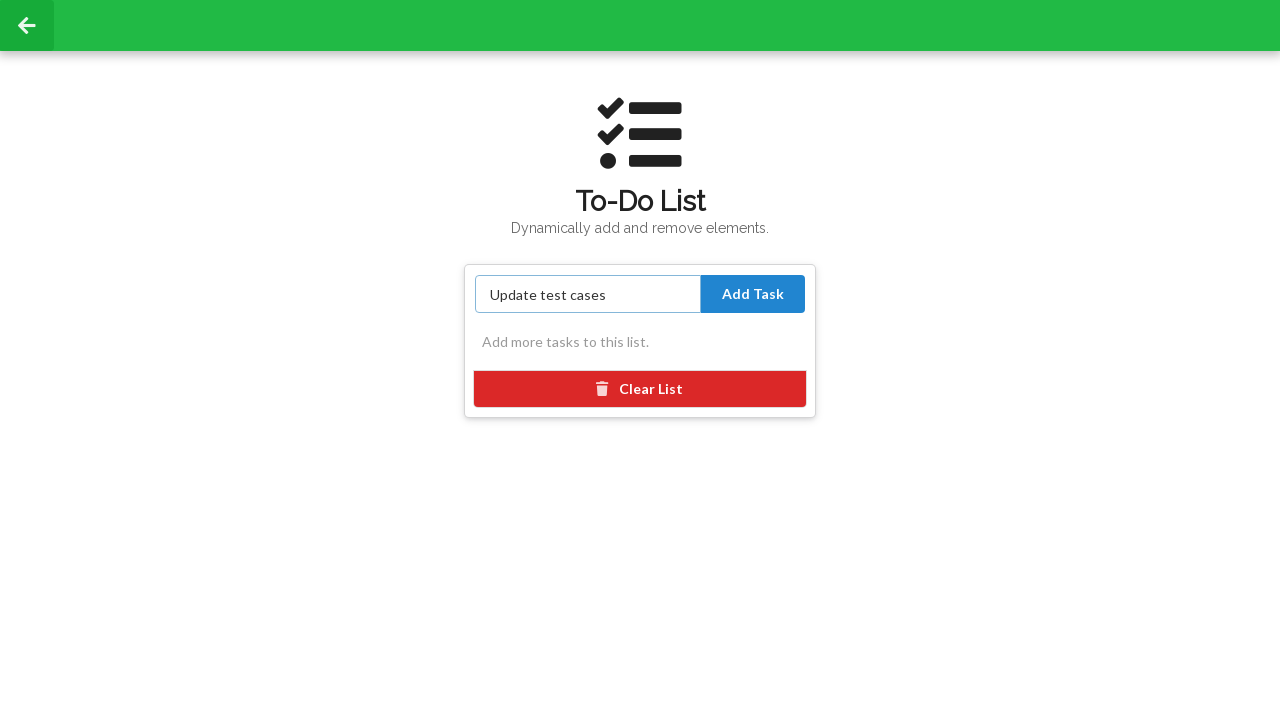

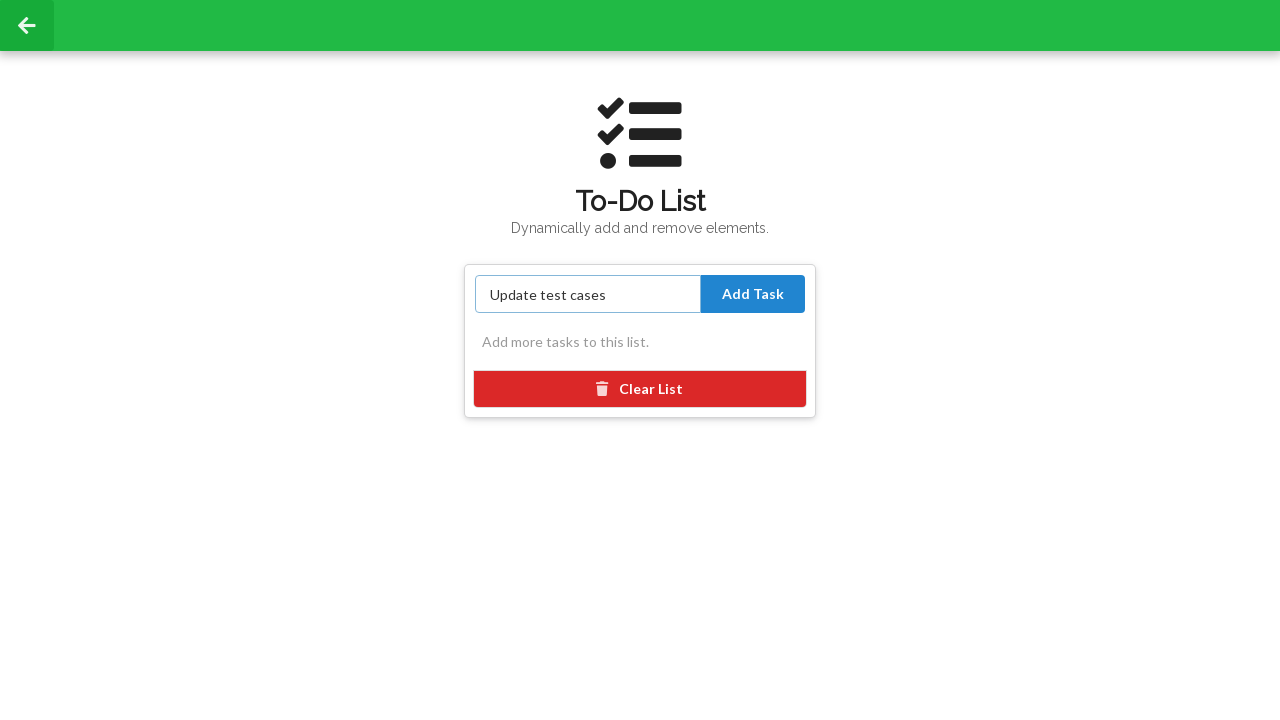